Tests e-commerce table sorting functionality by clicking column header to sort items, verifying sort order, and navigating through pagination to find specific items

Starting URL: https://rahulshettyacademy.com/seleniumPractise/#/offers

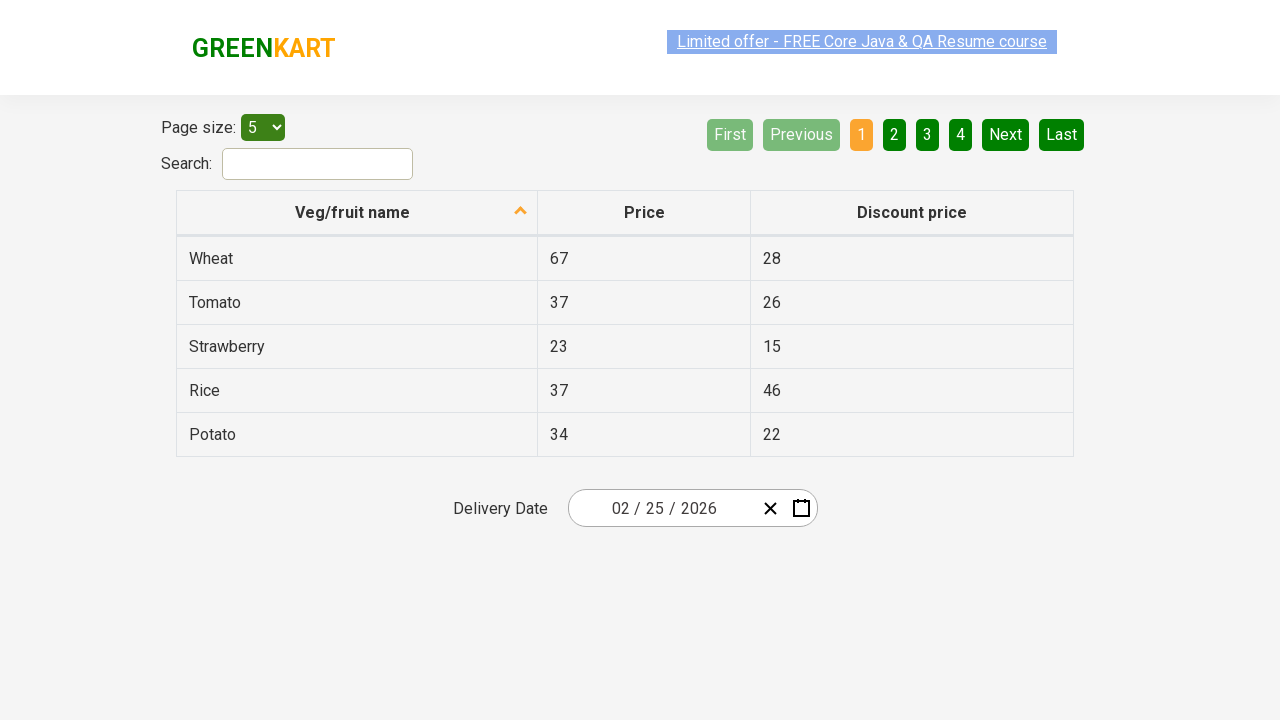

Clicked first column header to sort vegetables at (357, 213) on xpath=//tr/th[1]
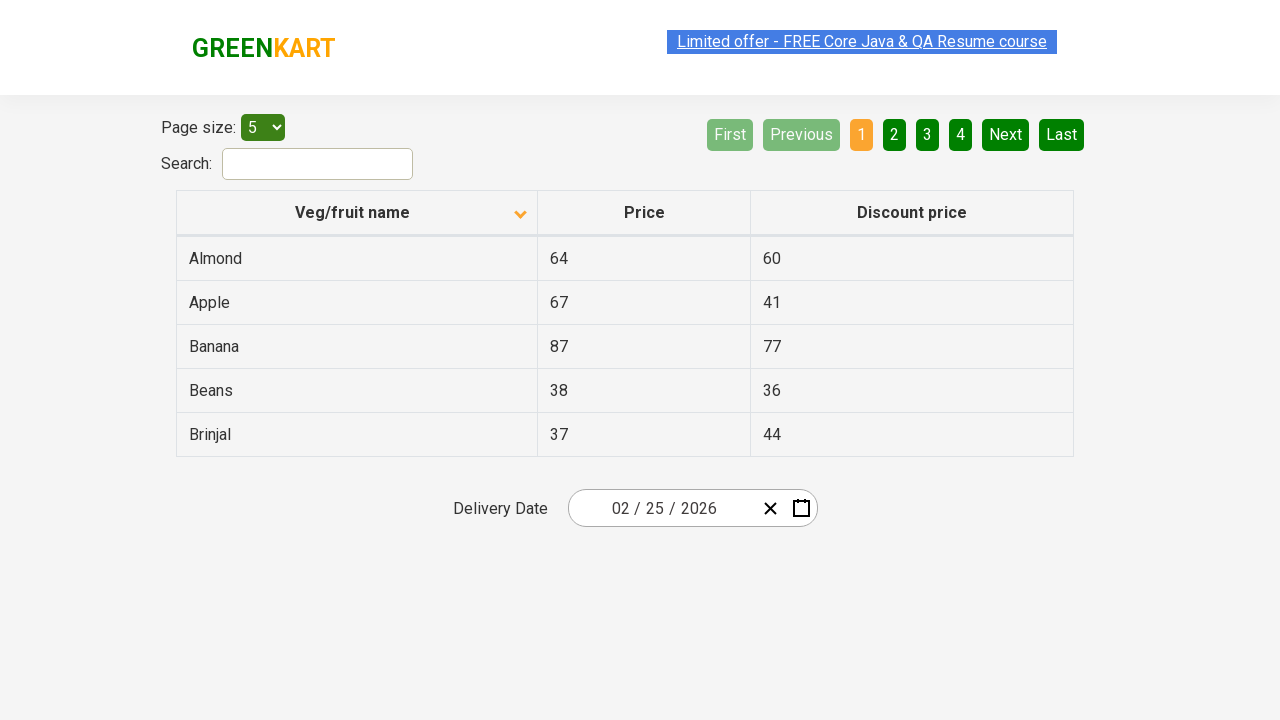

Retrieved all vegetable names from first column
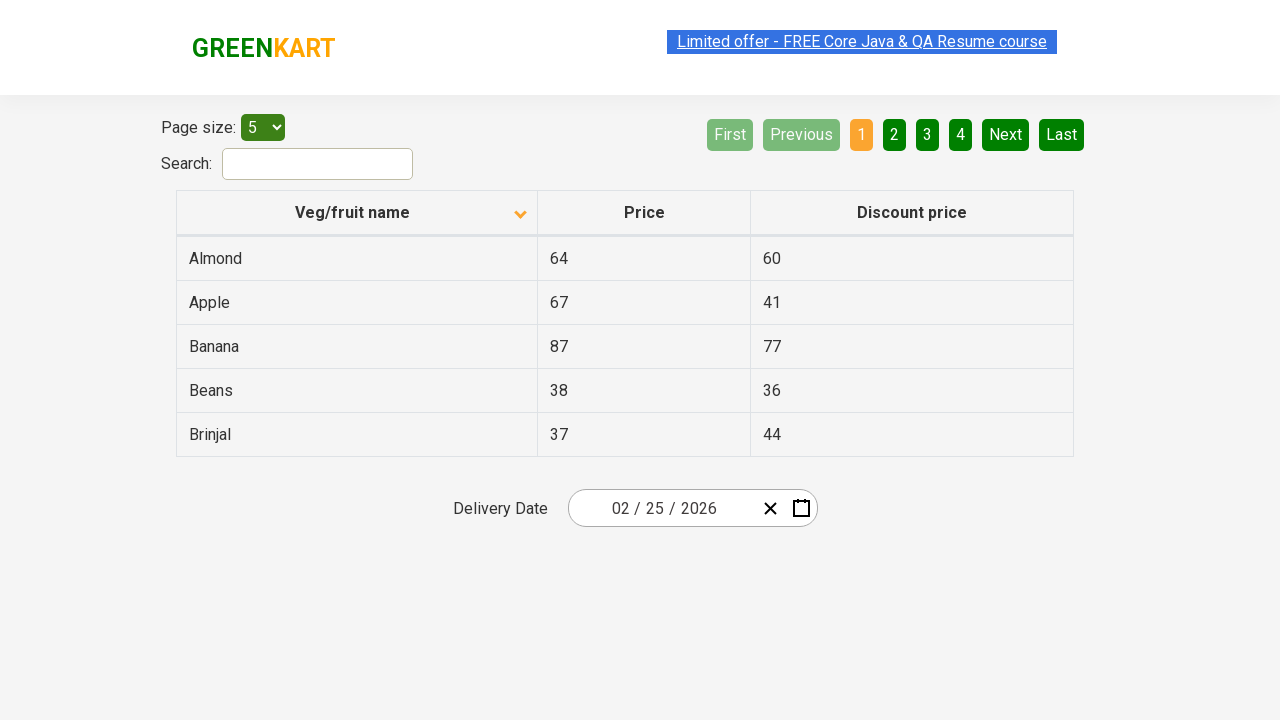

Extracted 5 vegetable names from current page
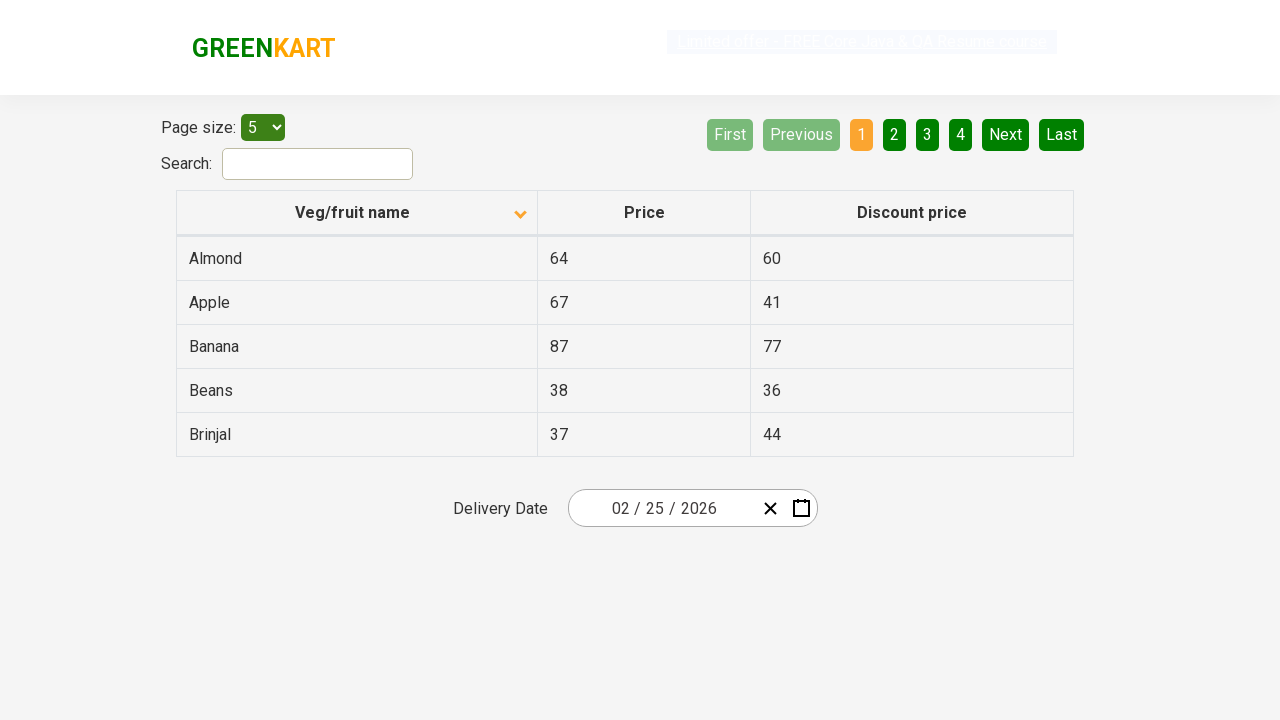

Created sorted reference list for verification
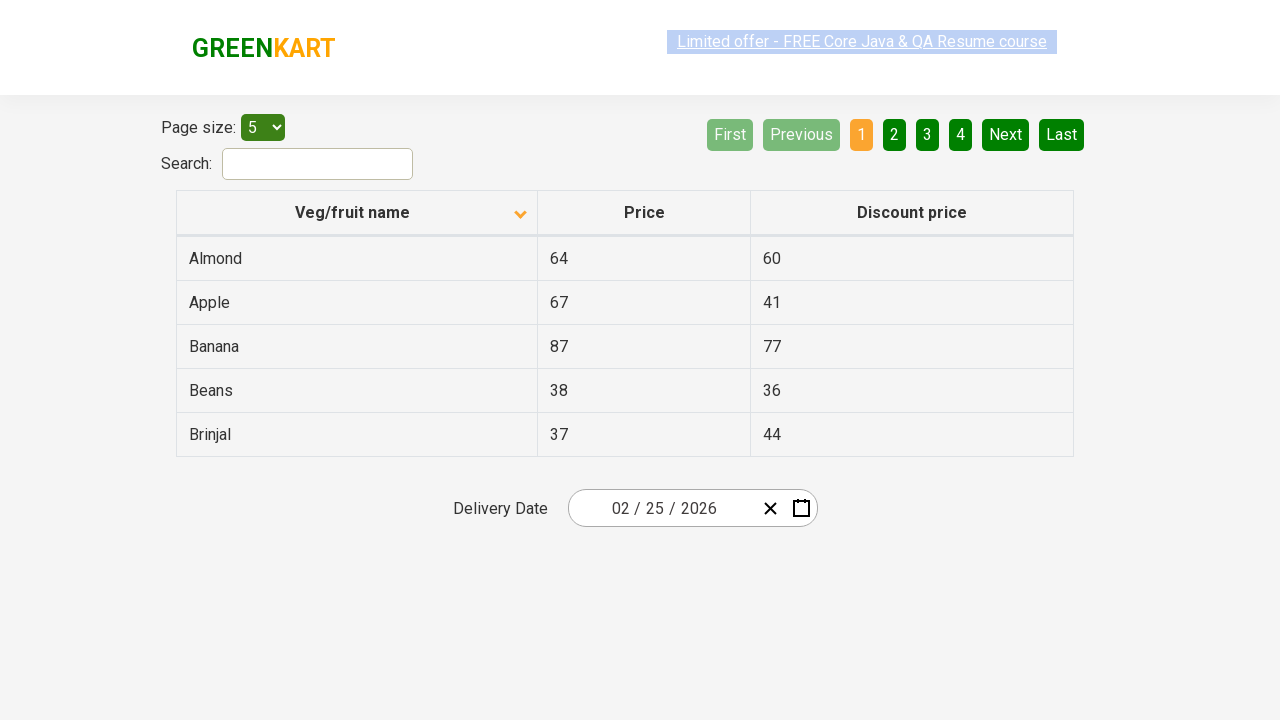

Verified vegetable list is sorted alphabetically
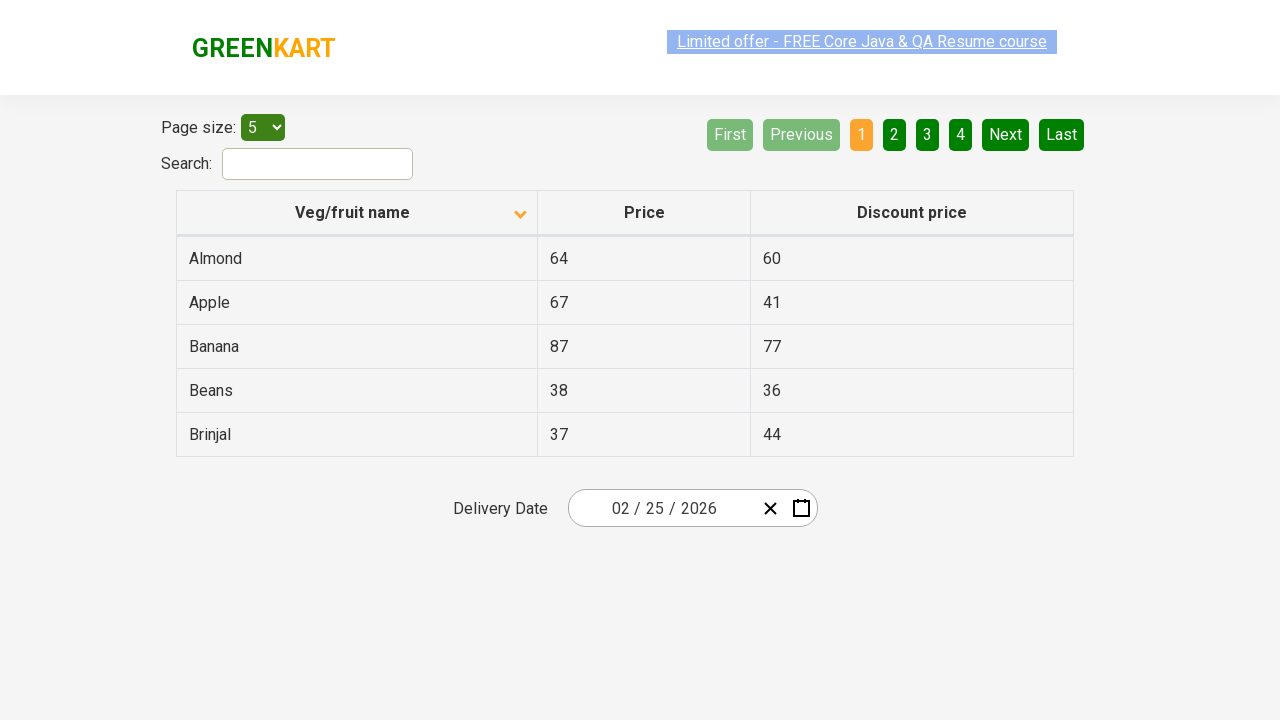

Retrieved vegetable names from current page to search for Rice
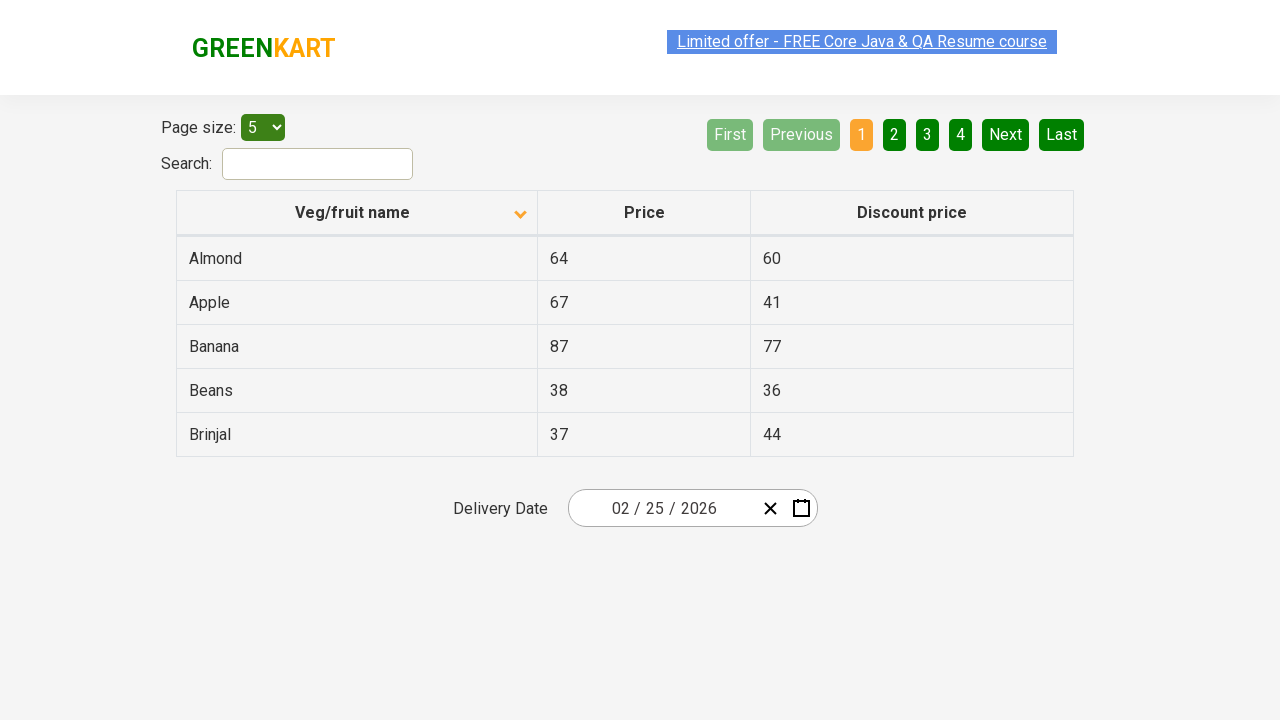

Rice not found on current page, navigated to next page at (1006, 134) on xpath=//a[@aria-label='Next']
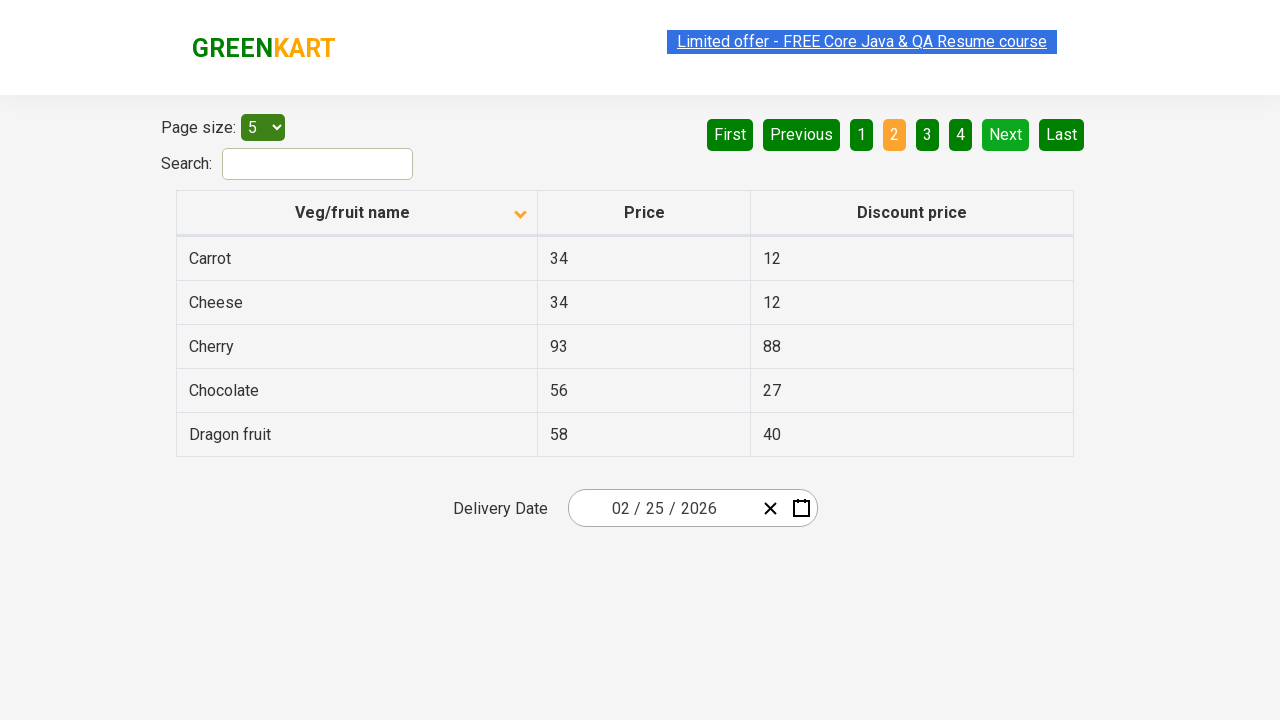

Retrieved vegetable names from current page to search for Rice
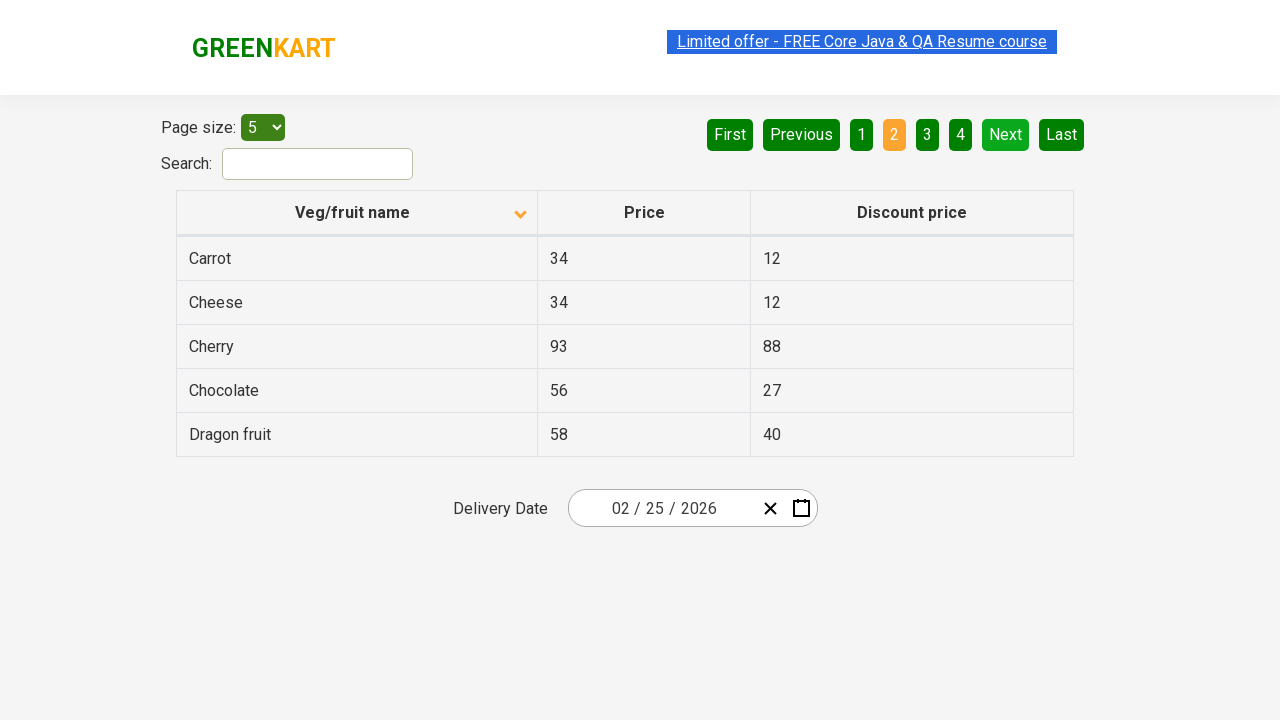

Rice not found on current page, navigated to next page at (1006, 134) on xpath=//a[@aria-label='Next']
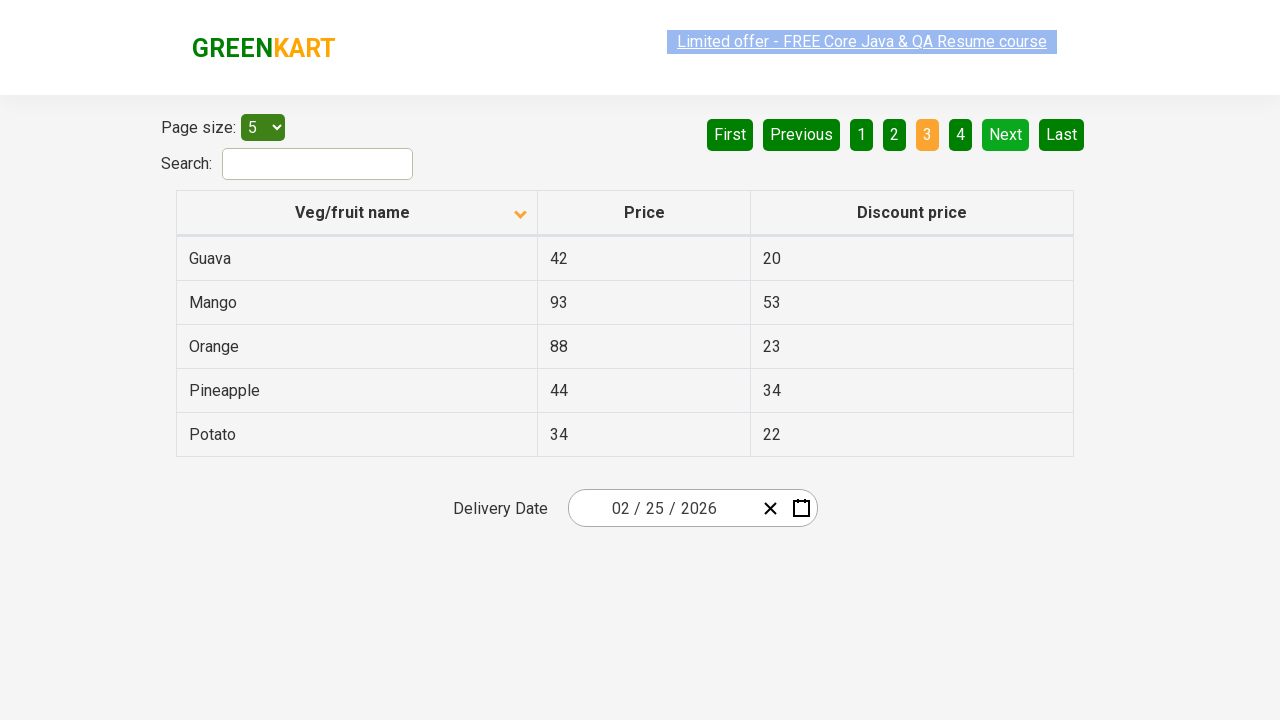

Retrieved vegetable names from current page to search for Rice
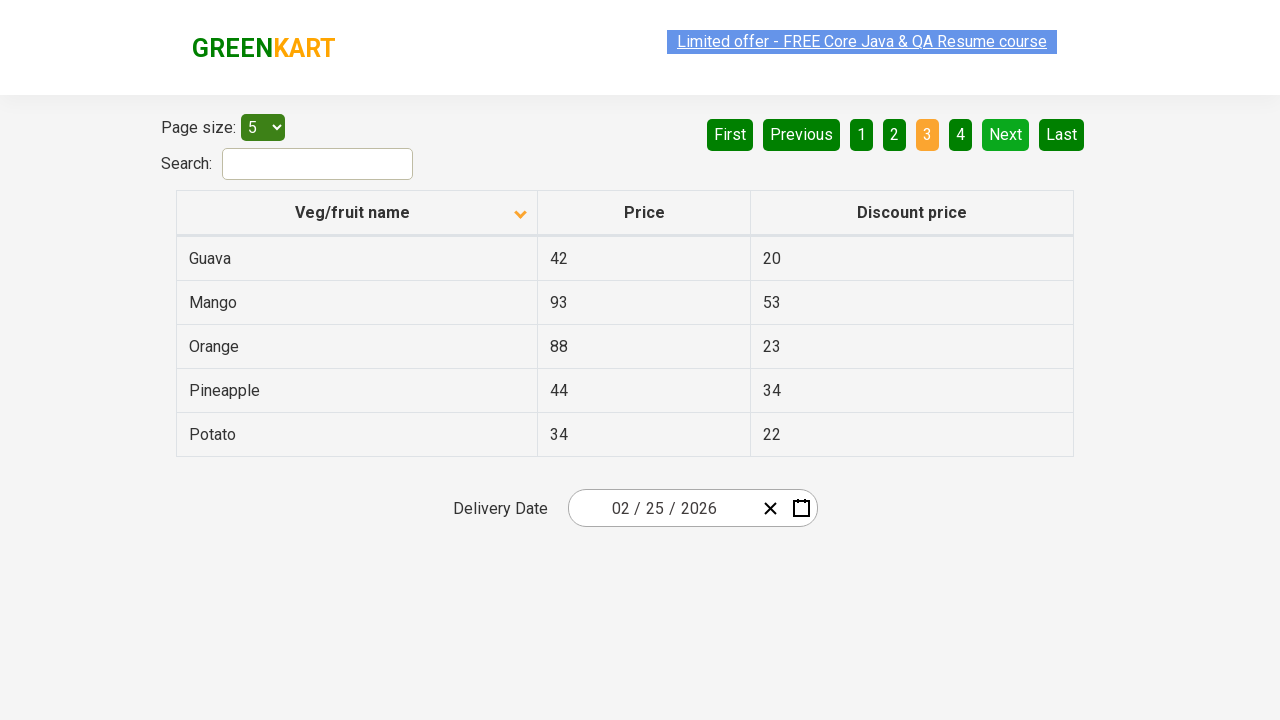

Rice not found on current page, navigated to next page at (1006, 134) on xpath=//a[@aria-label='Next']
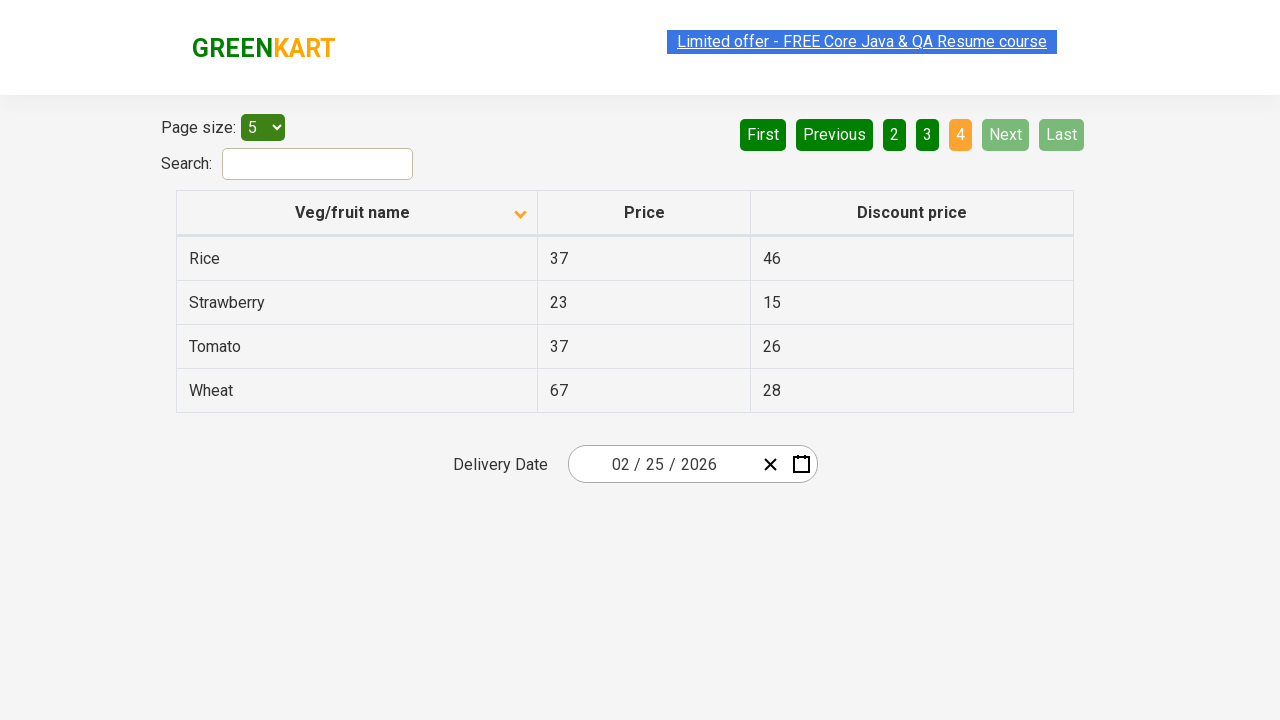

Retrieved vegetable names from current page to search for Rice
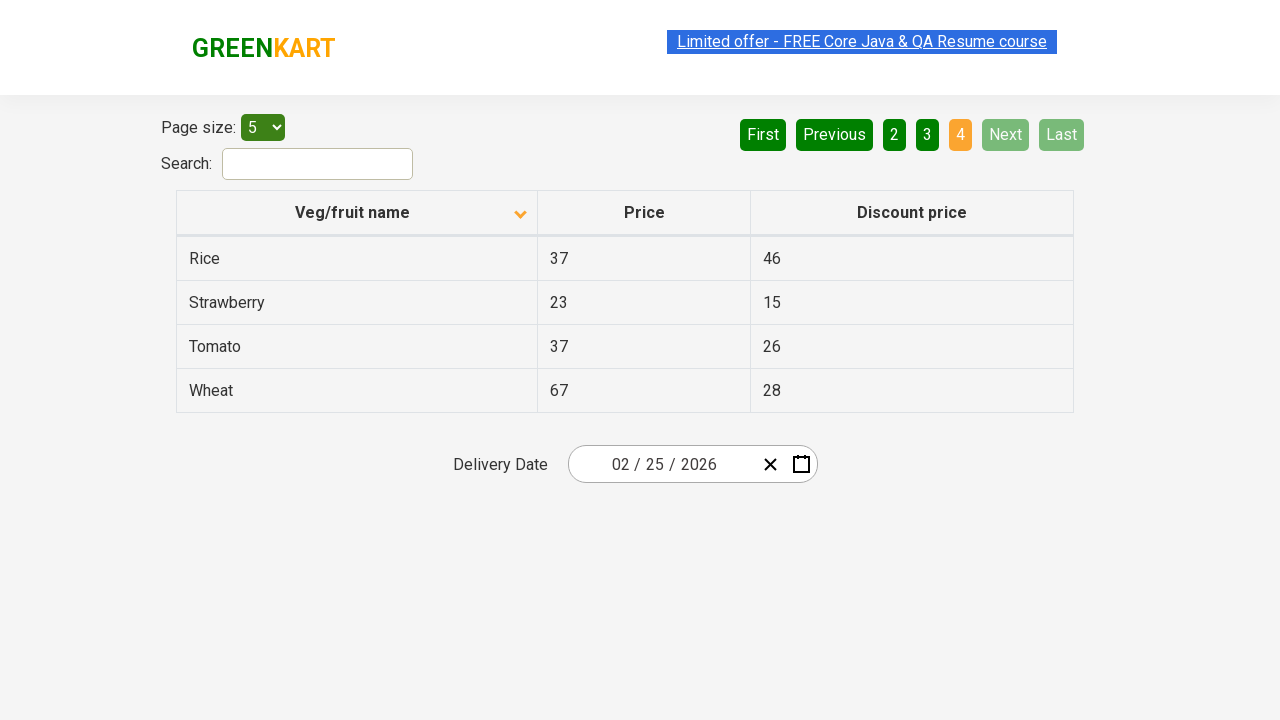

Found Rice item: Rice
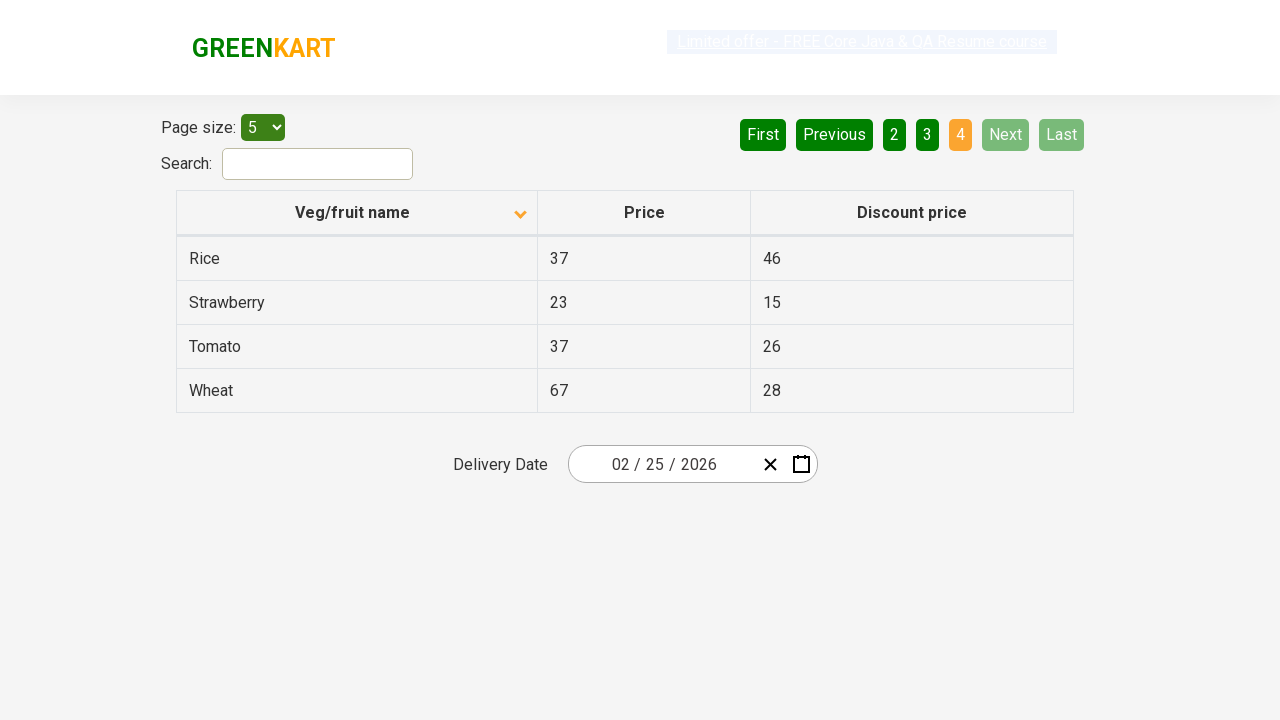

Extracted price for Rice: 37
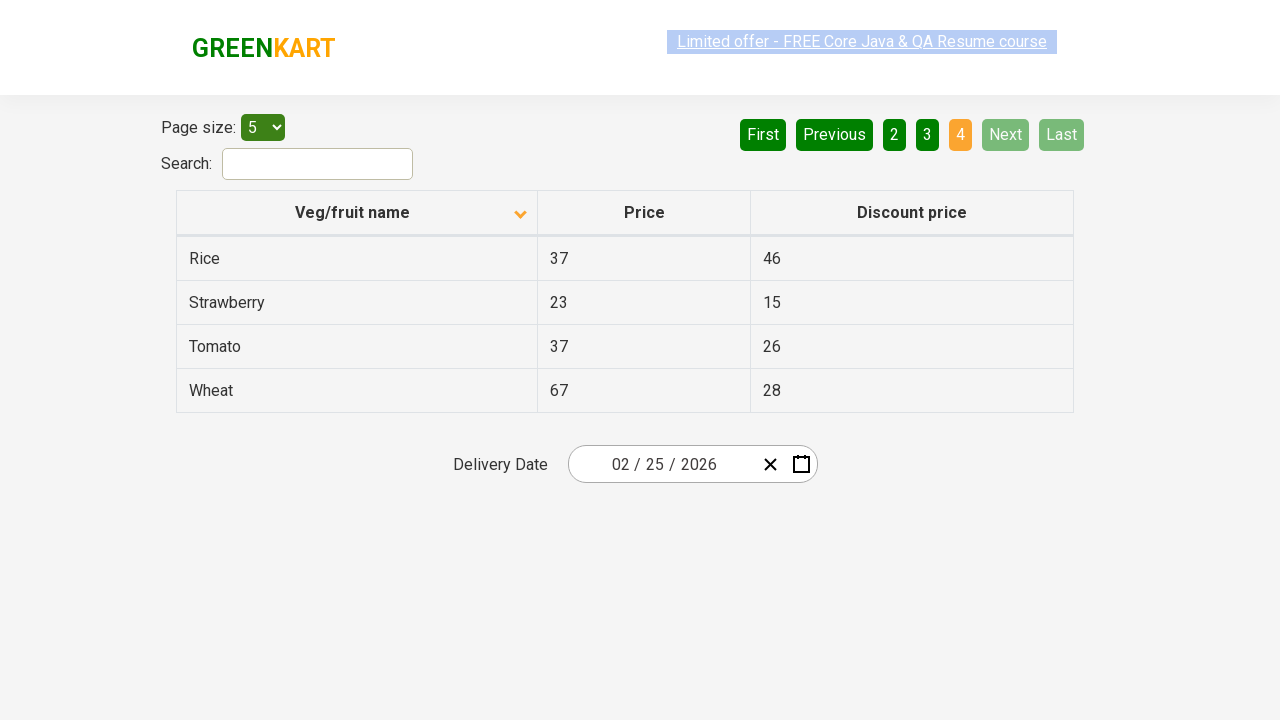

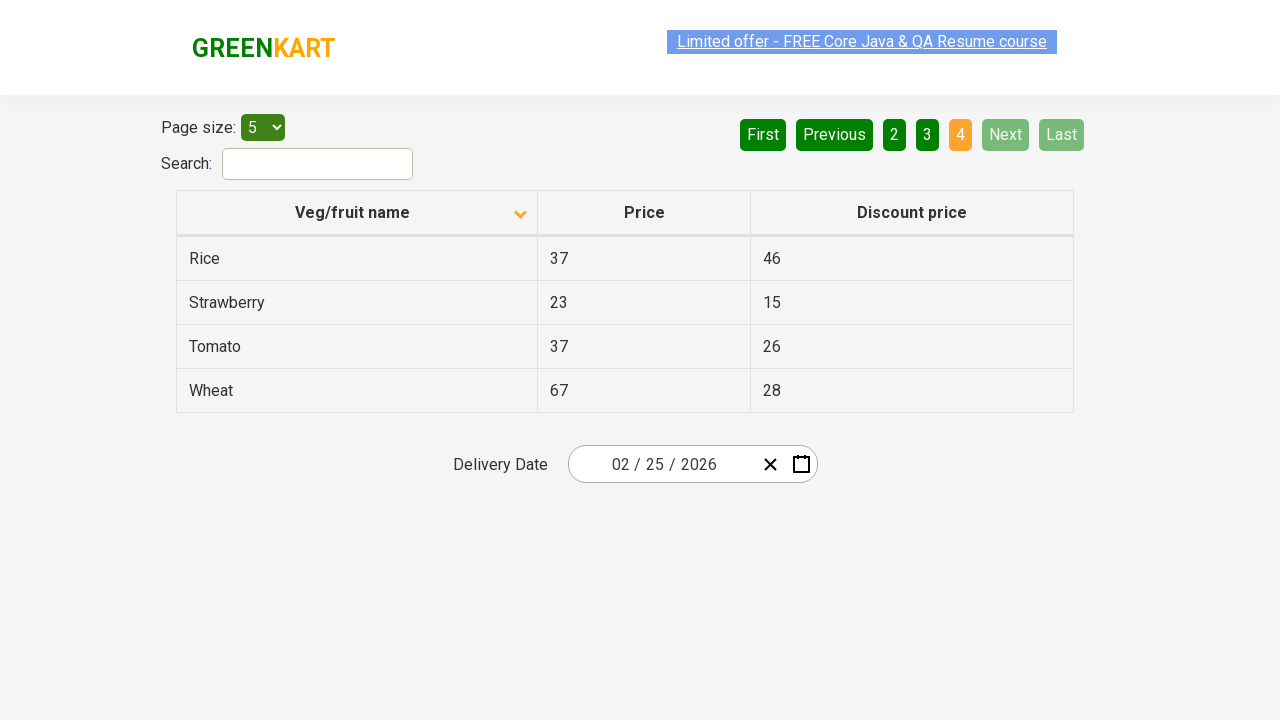